Tests adding an element by clicking "Add Element" button and verifying a Delete button appears

Starting URL: https://the-internet.herokuapp.com/

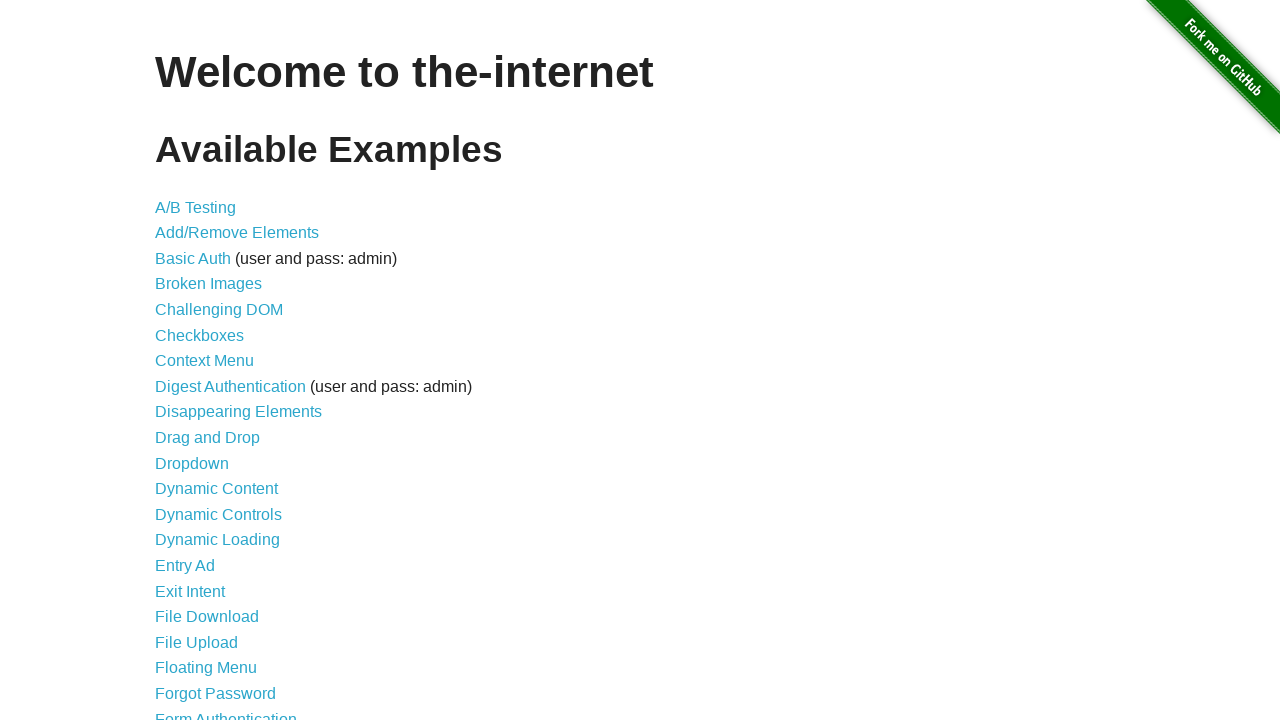

Clicked 'Add/Remove Elements' link to navigate to test page at (237, 233) on internal:role=link[name="Add/Remove Elements"i]
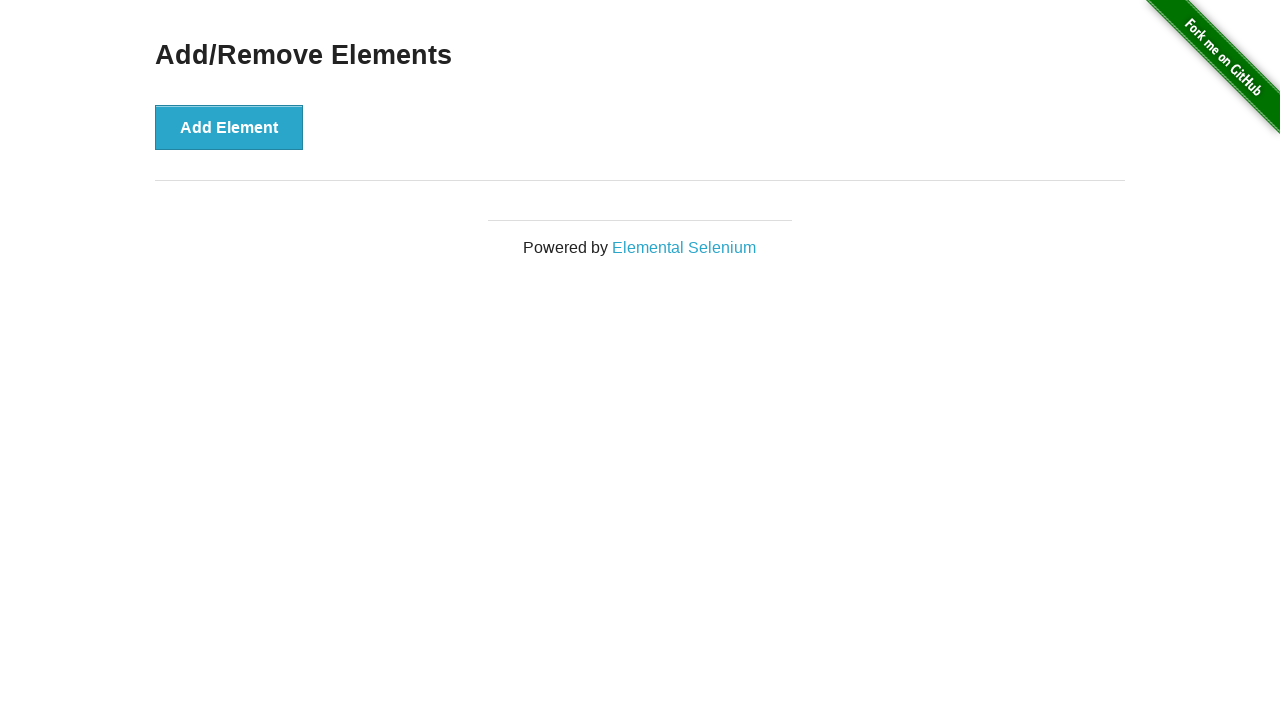

Clicked 'Add Element' button at (229, 127) on internal:role=button[name="Add Element"i]
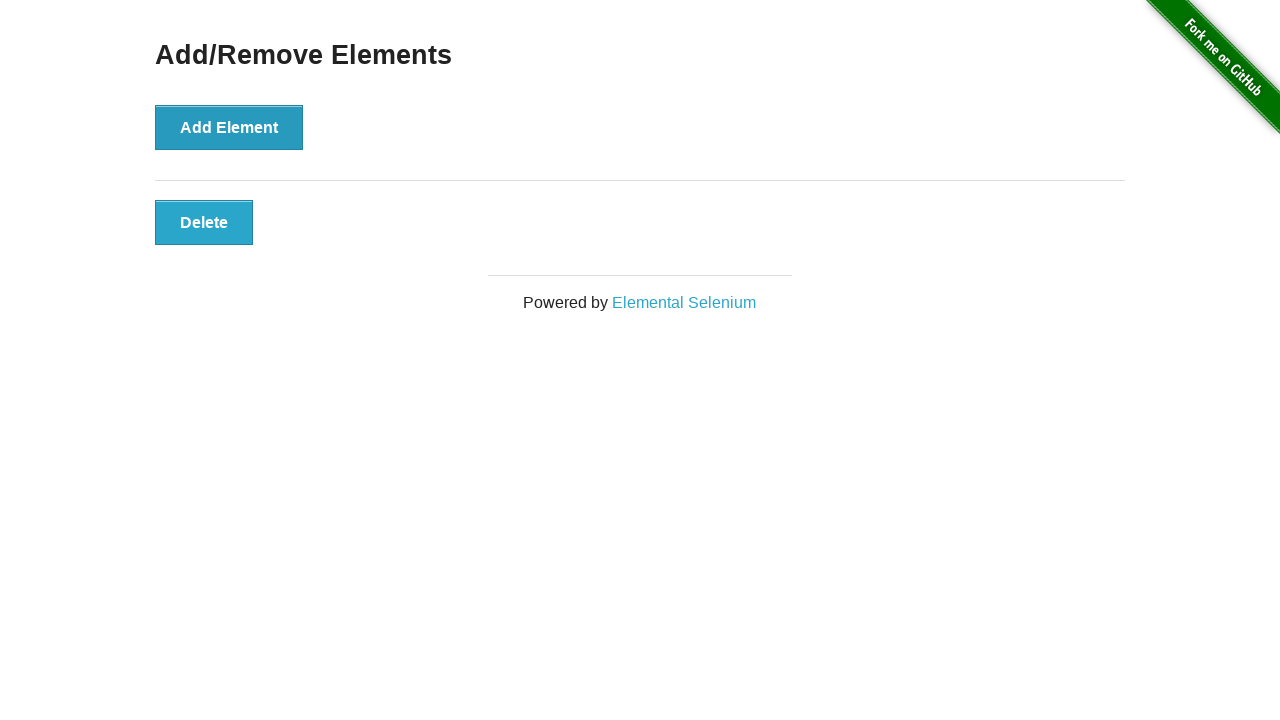

Verified Delete button is visible after adding element
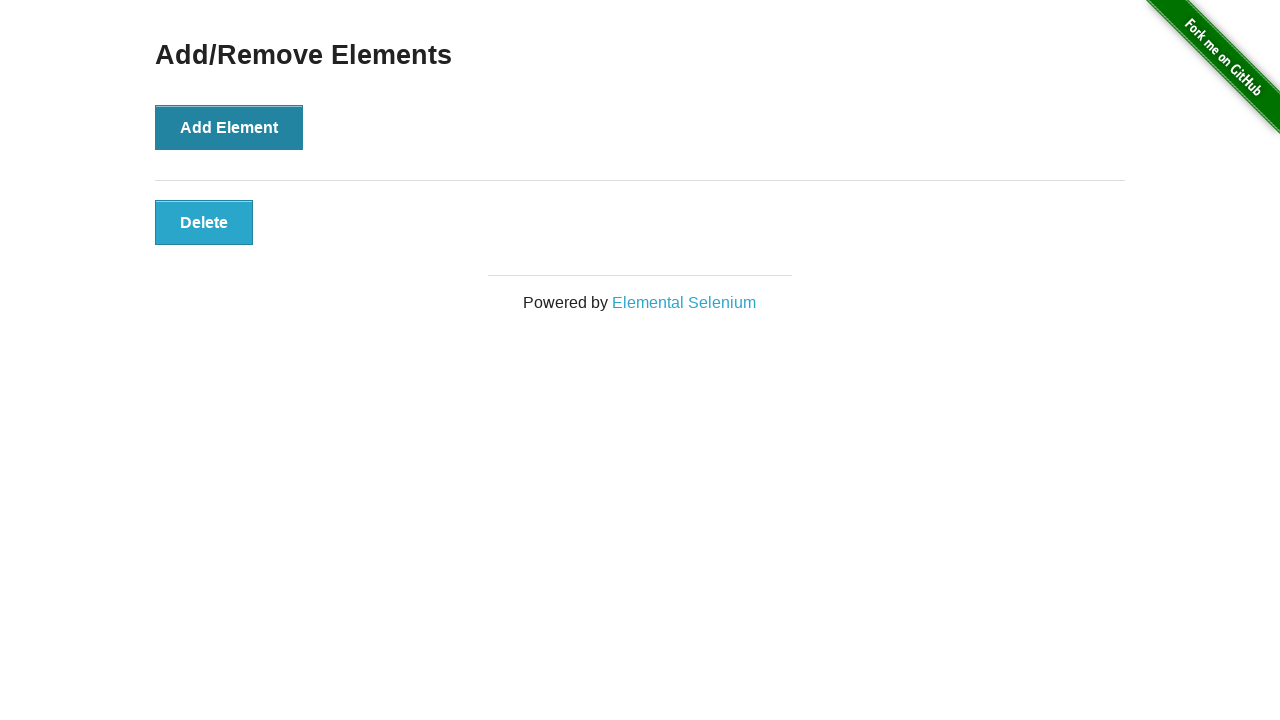

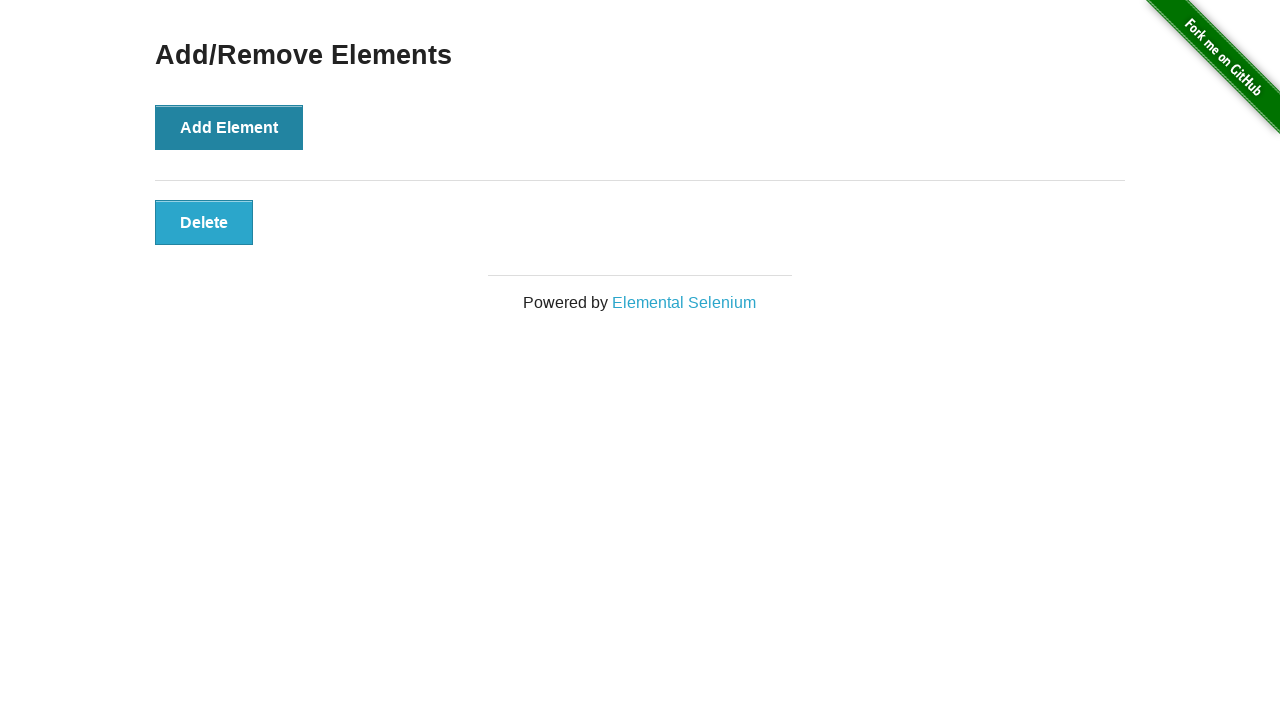